Tests adding todo items by filling the input field and pressing Enter, then verifying the items appear in the list

Starting URL: https://demo.playwright.dev/todomvc

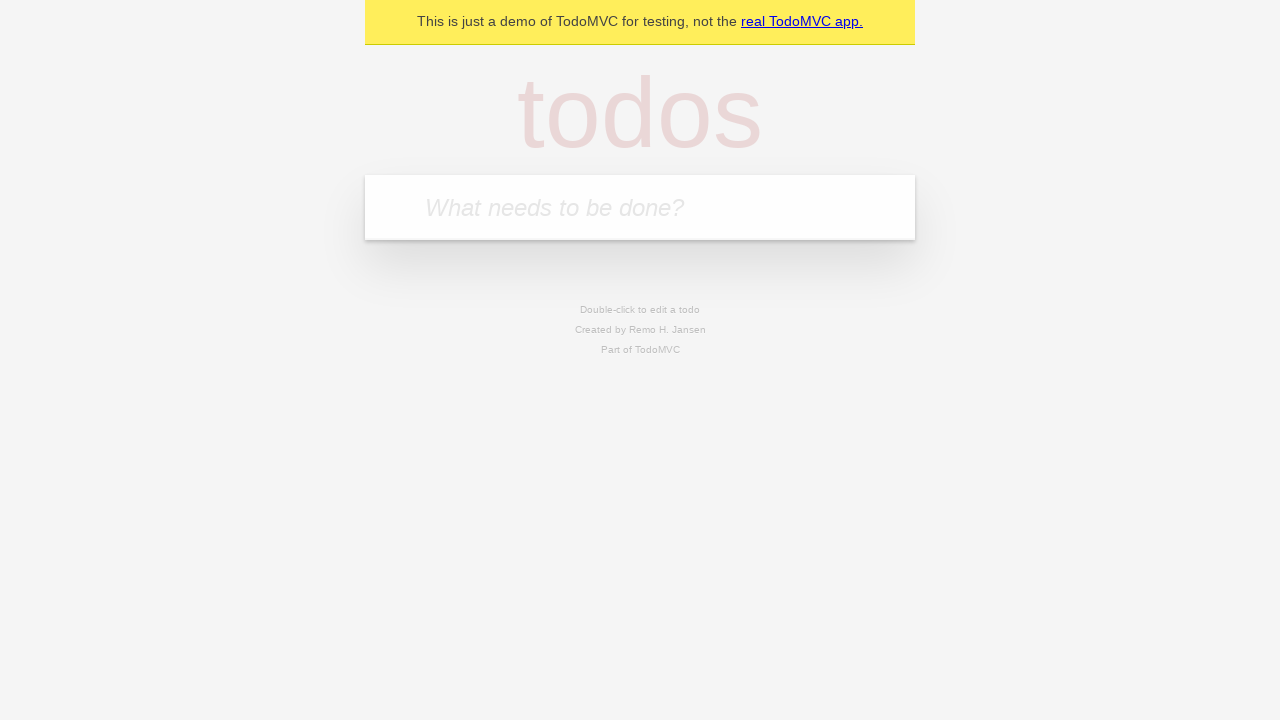

Filled new todo input with 'buy some cheese' on .new-todo
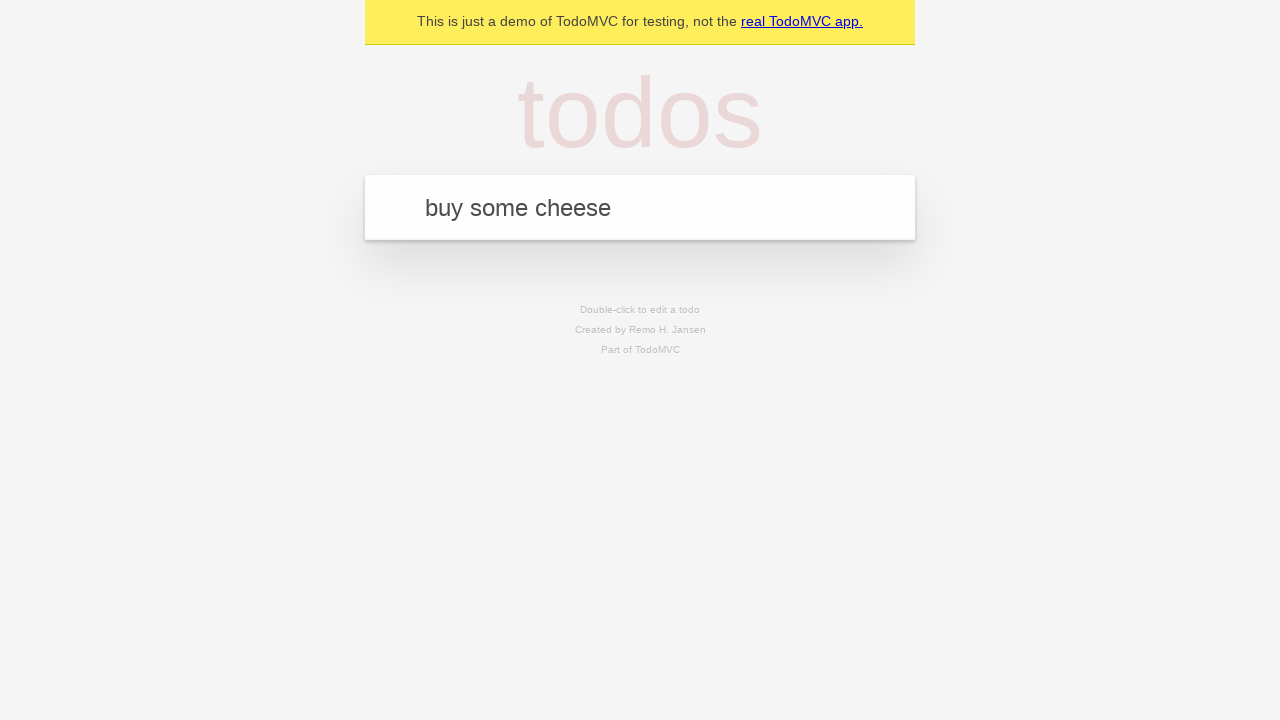

Pressed Enter to submit first todo item on .new-todo
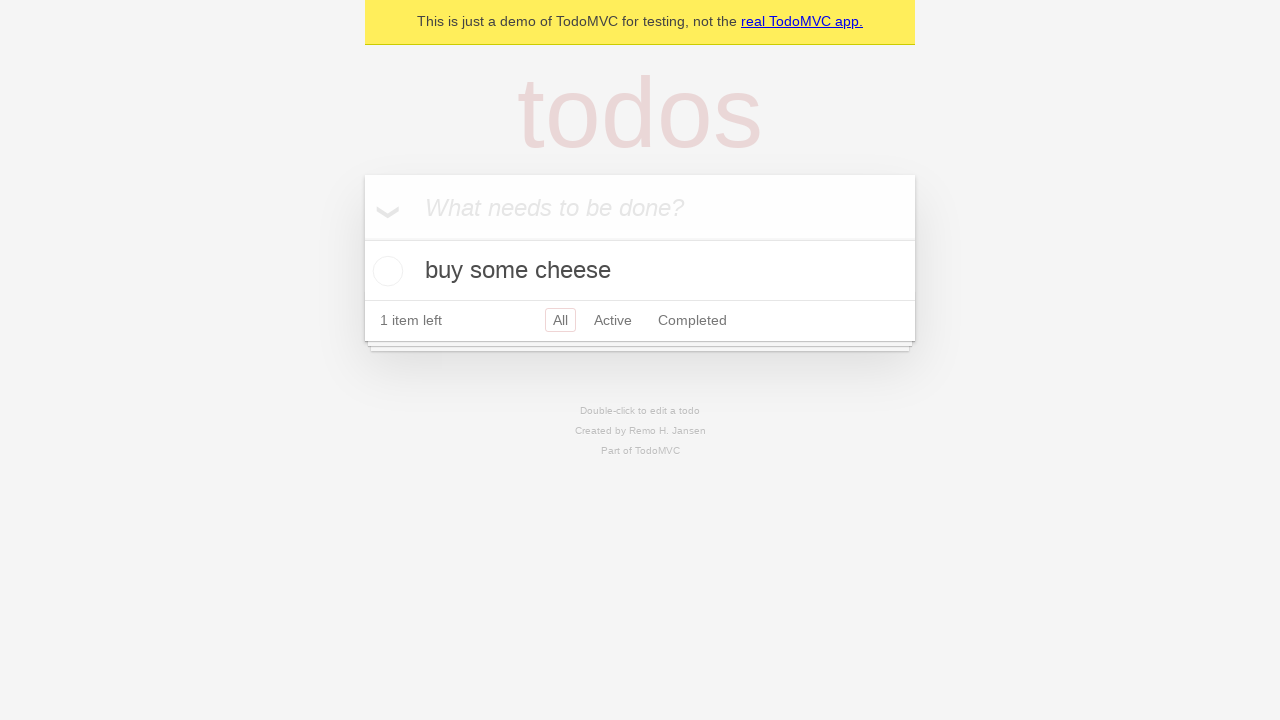

First todo item appeared in the list
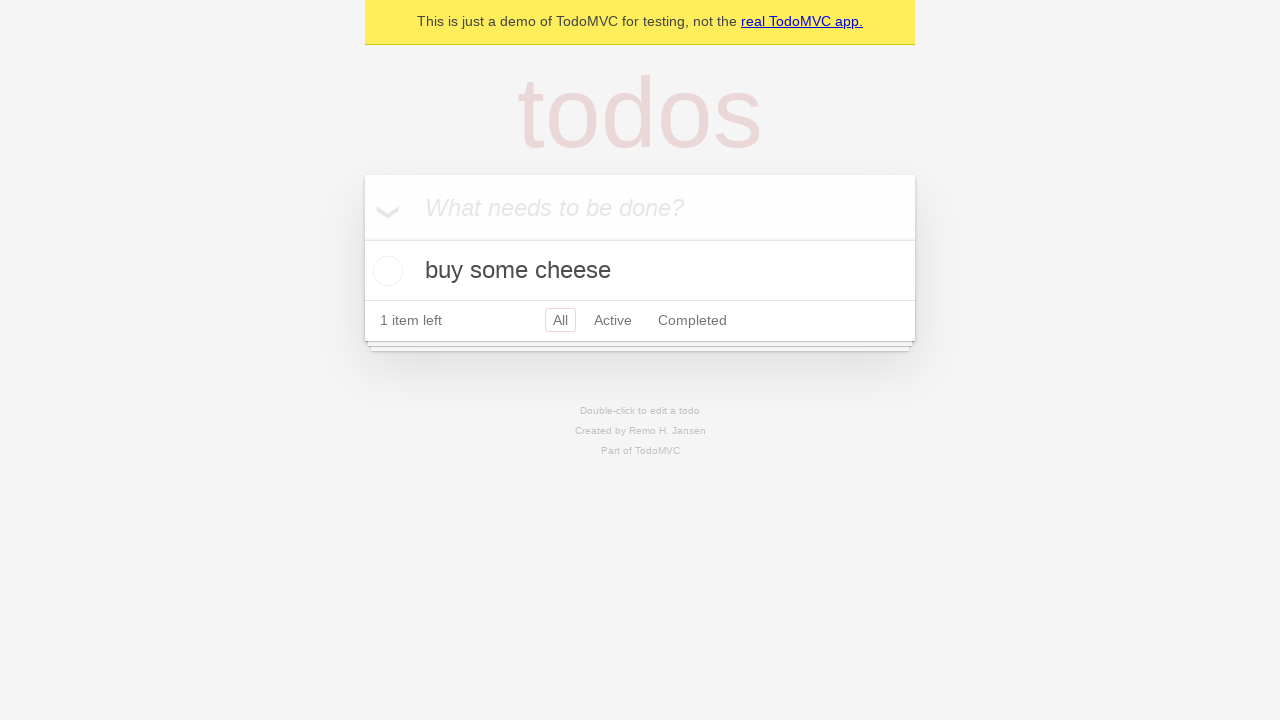

Filled new todo input with 'feed the cat' on .new-todo
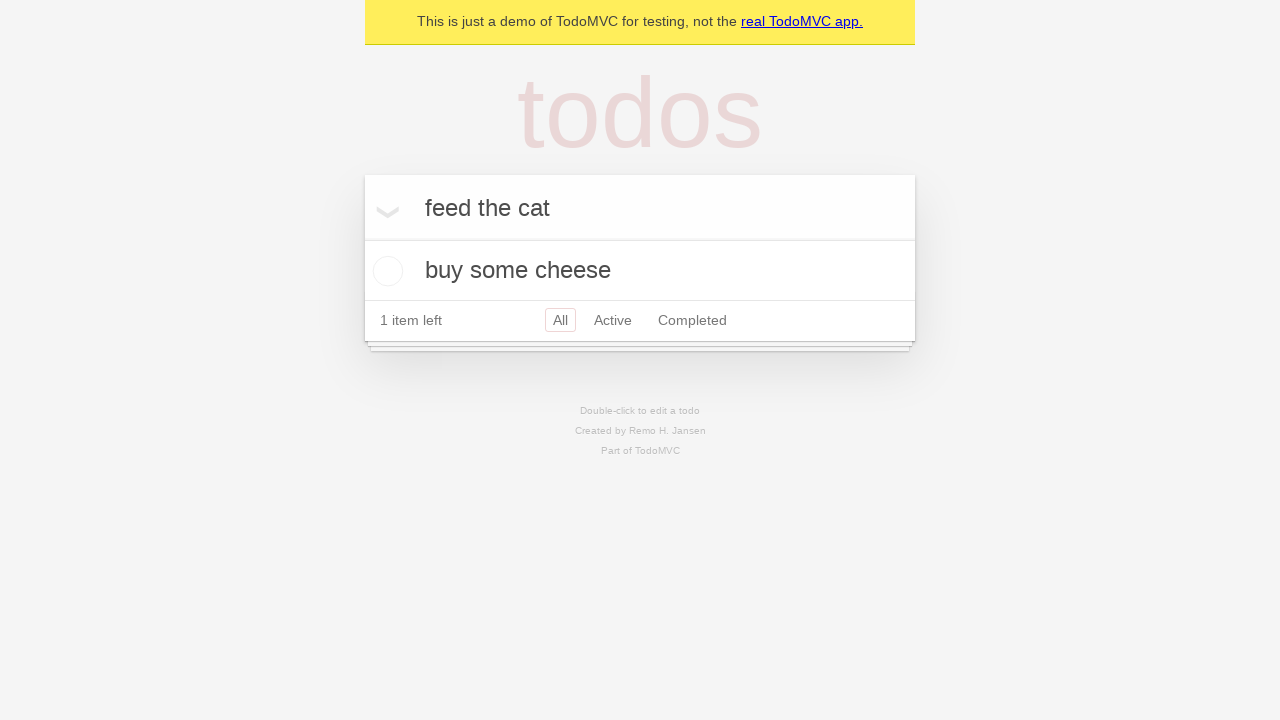

Pressed Enter to submit second todo item on .new-todo
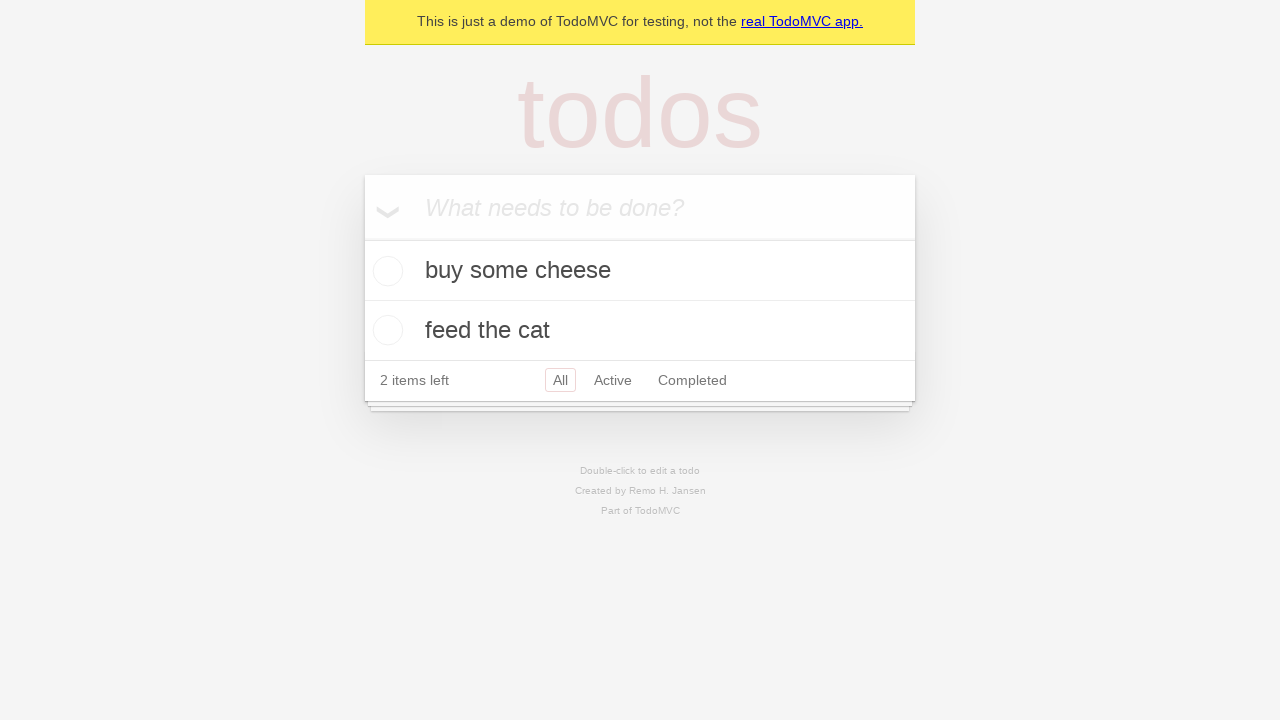

Second todo item appeared in the list
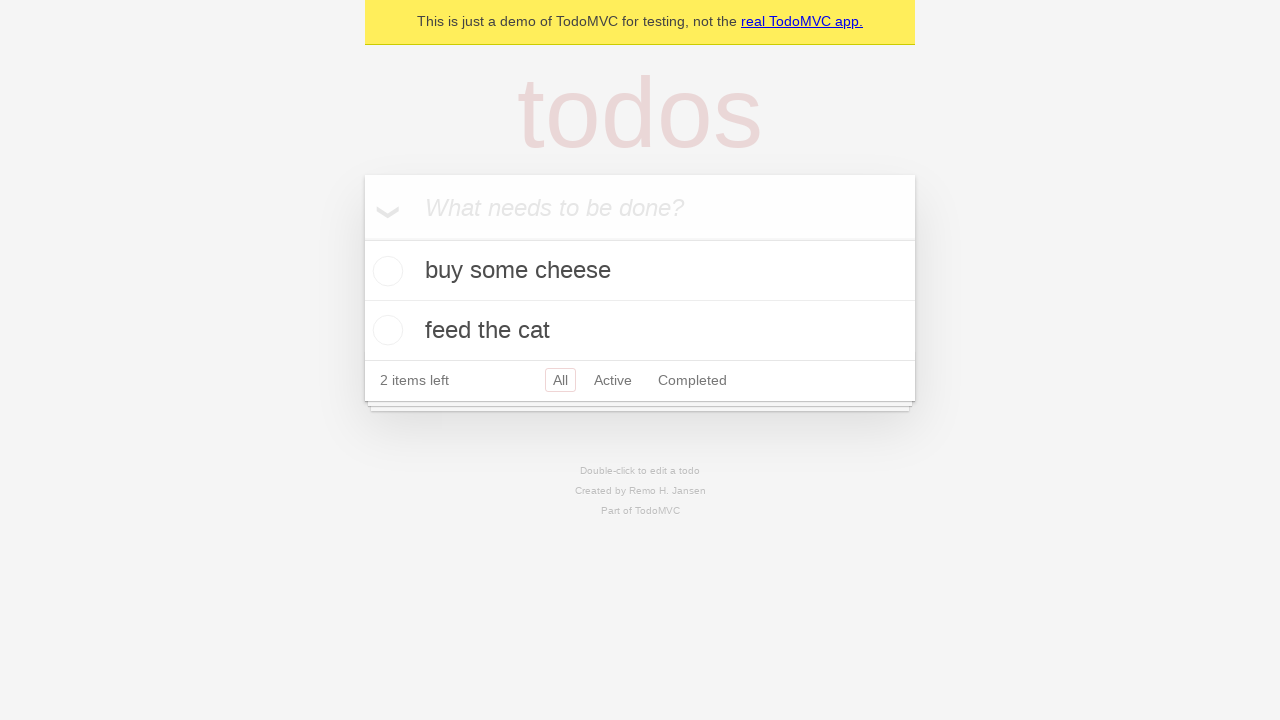

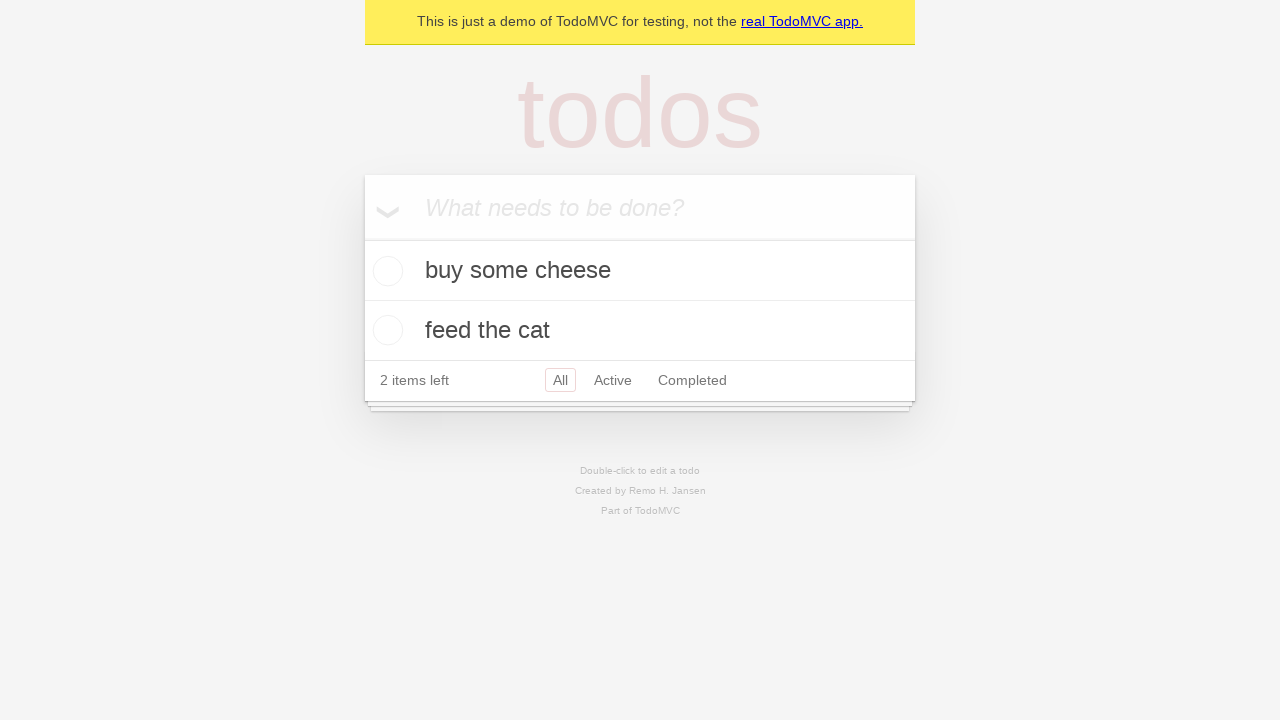